Tests e-commerce product search and cart functionality by searching for products containing "ber", adding all matching products to cart, and proceeding to checkout

Starting URL: https://rahulshettyacademy.com/seleniumPractise/

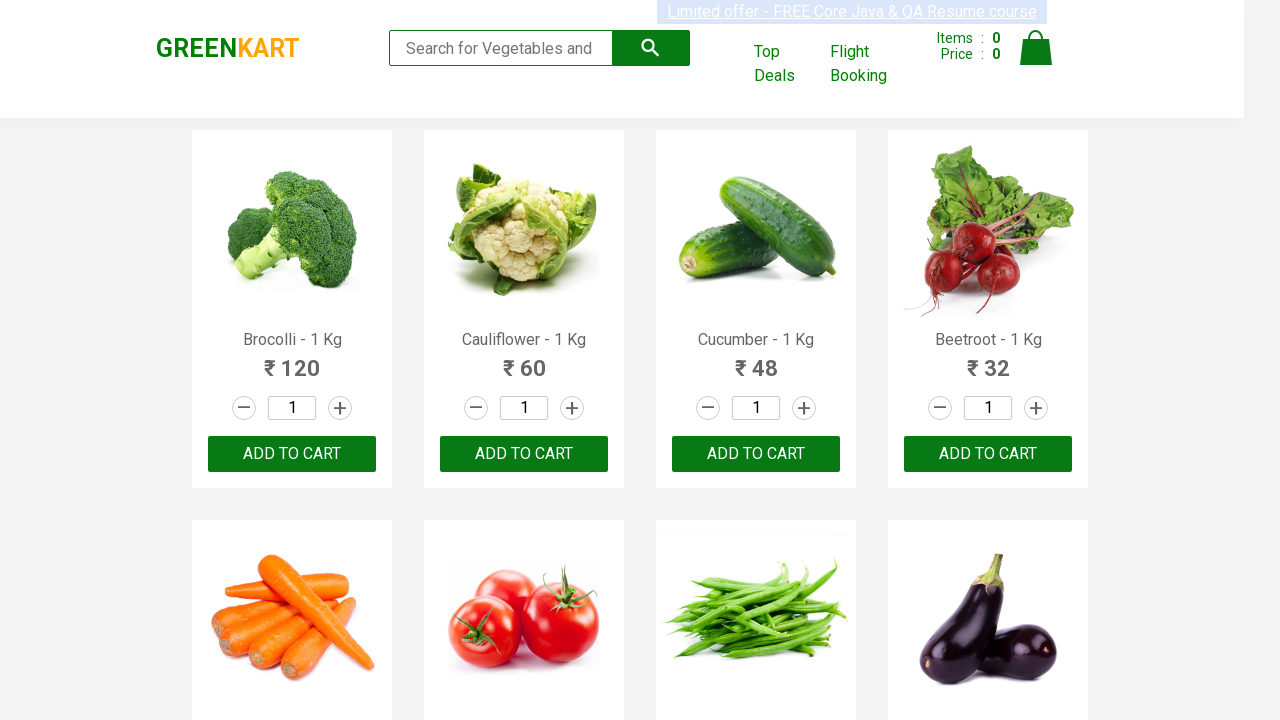

Filled search field with 'ber' to find products on input.search-keyword
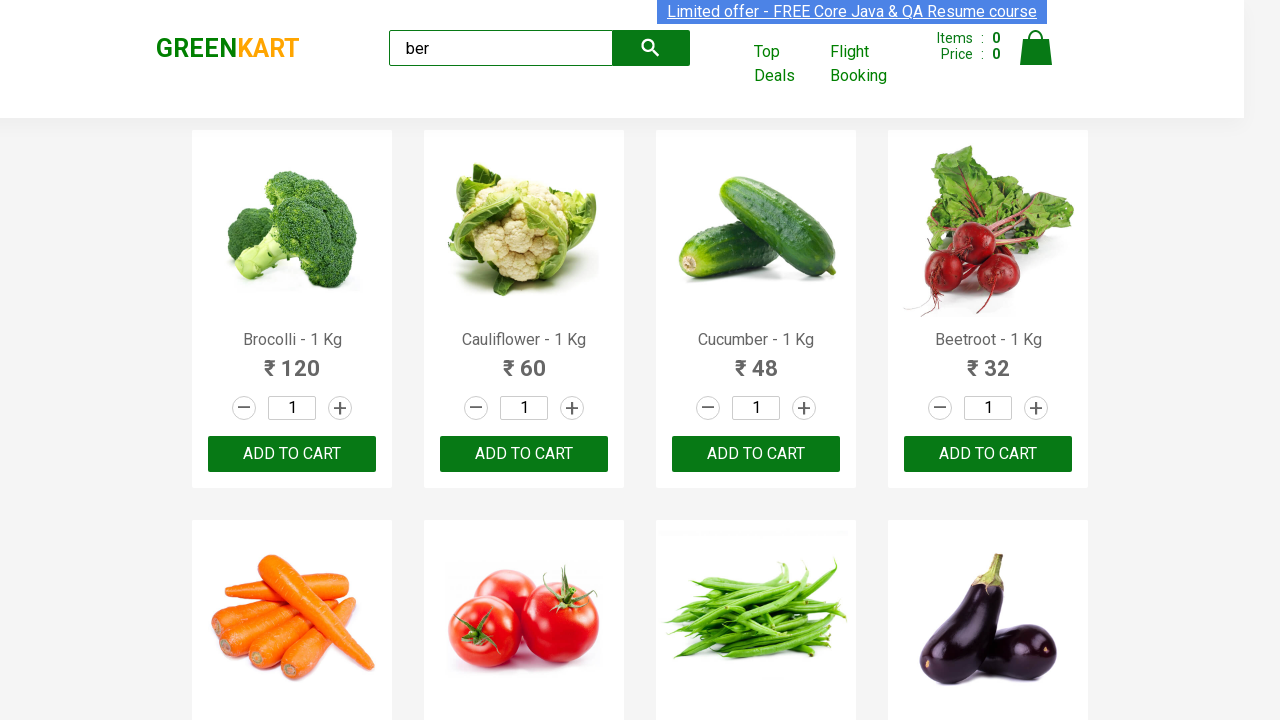

Waited for search results to load
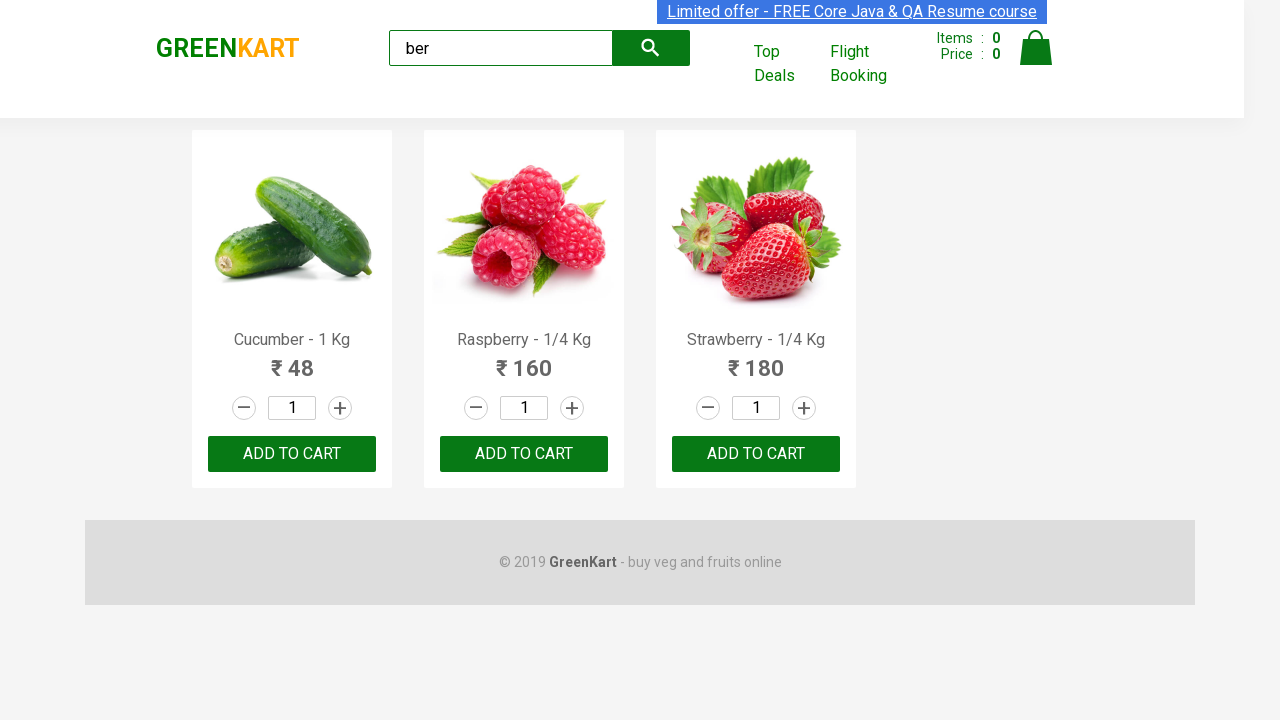

Located all 'Add to Cart' buttons for products containing 'ber'
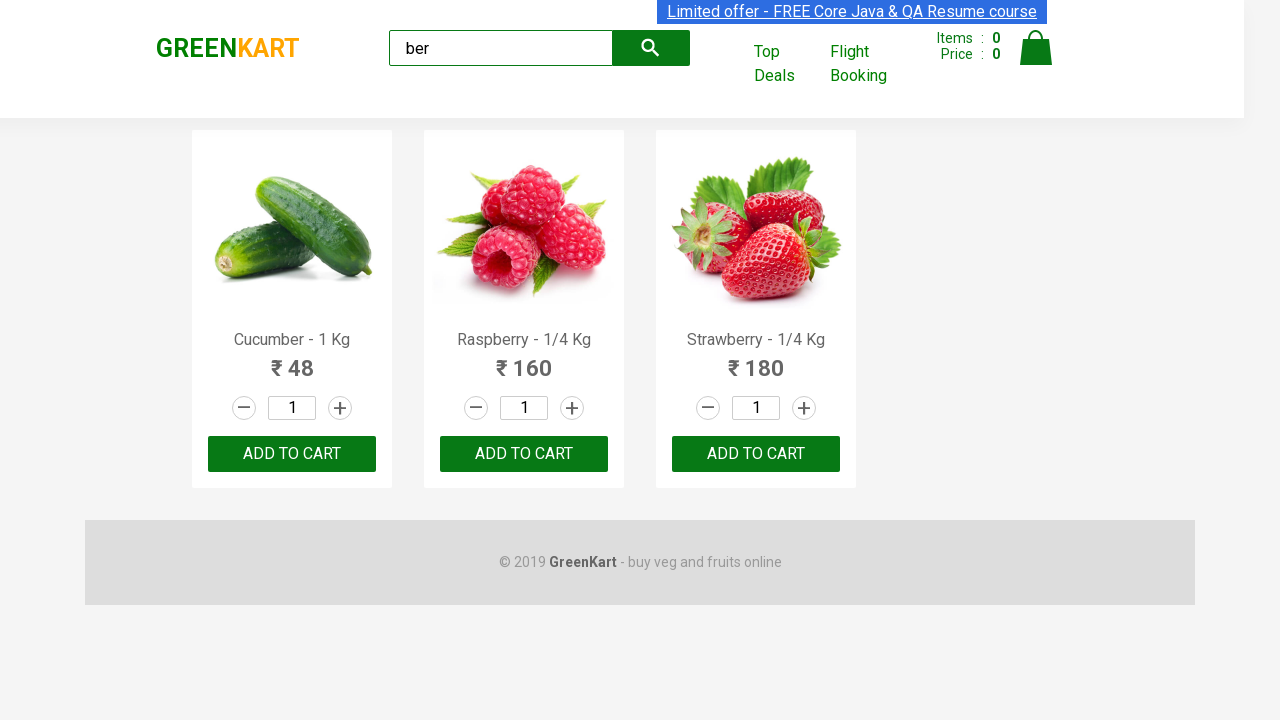

Found 3 products matching search criteria
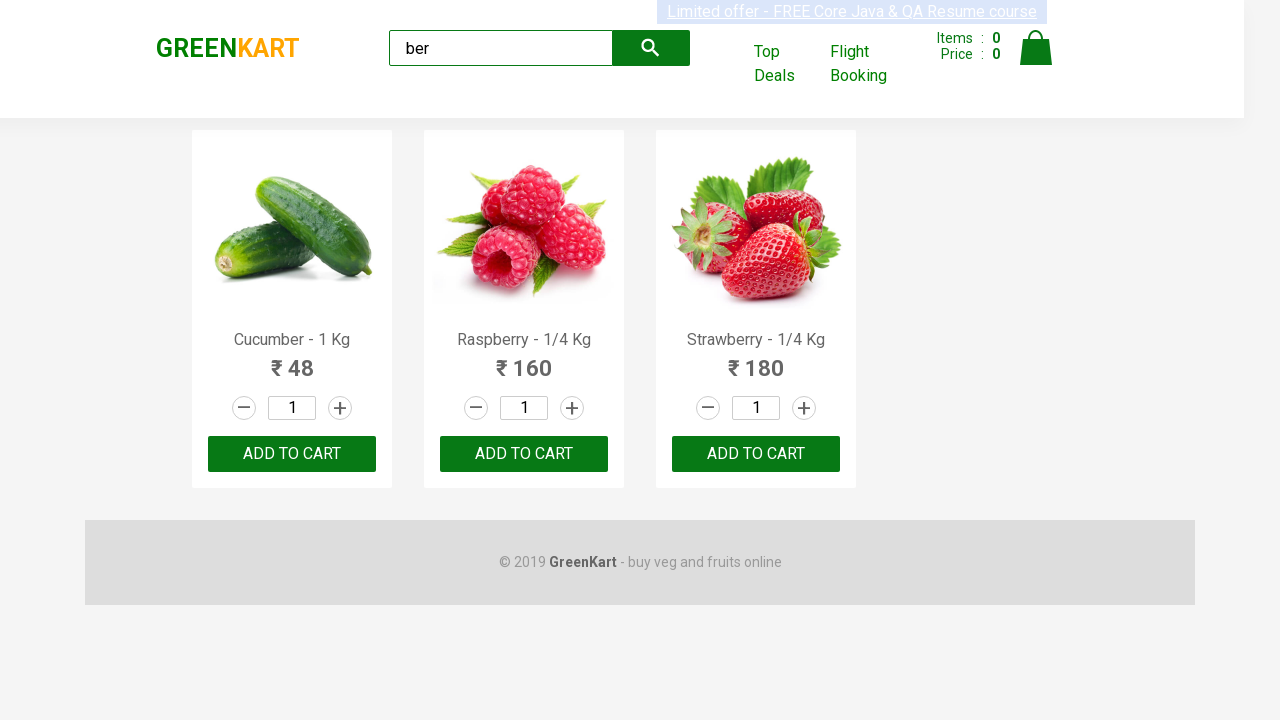

Clicked 'Add to Cart' button for product 1 at (292, 454) on xpath=//div[@class='product-action']/button >> nth=0
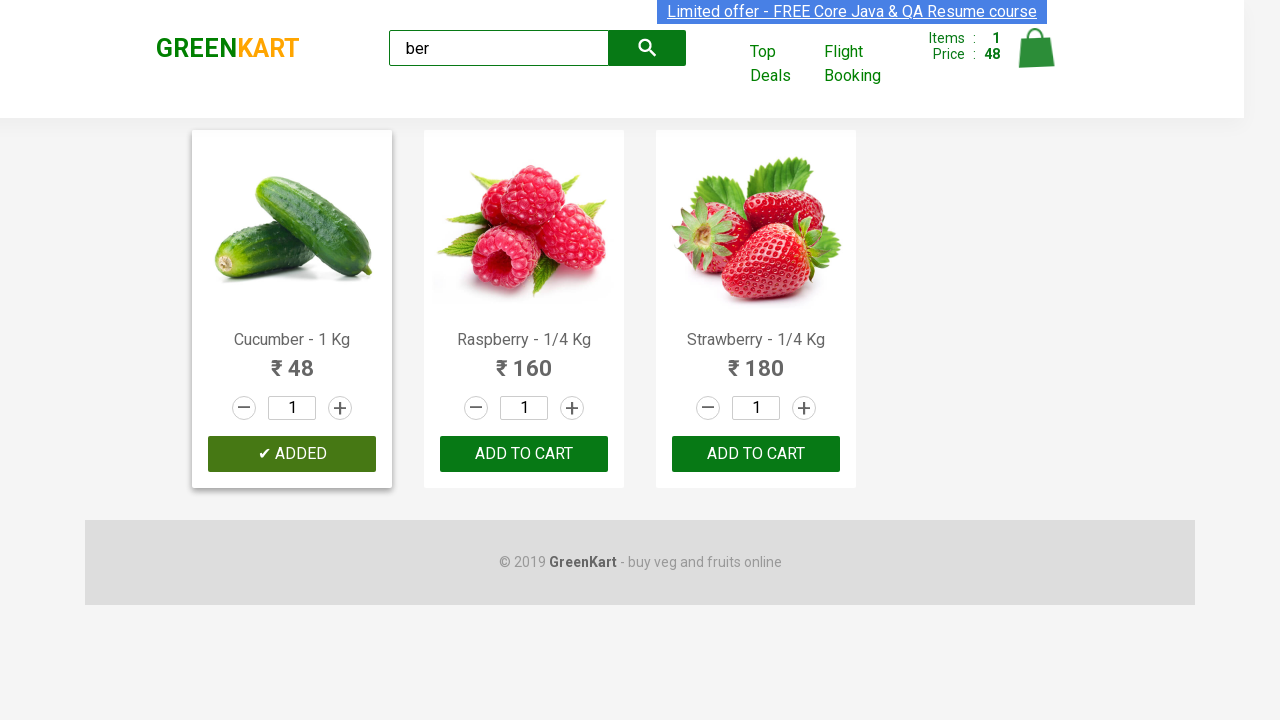

Clicked 'Add to Cart' button for product 2 at (524, 454) on xpath=//div[@class='product-action']/button >> nth=1
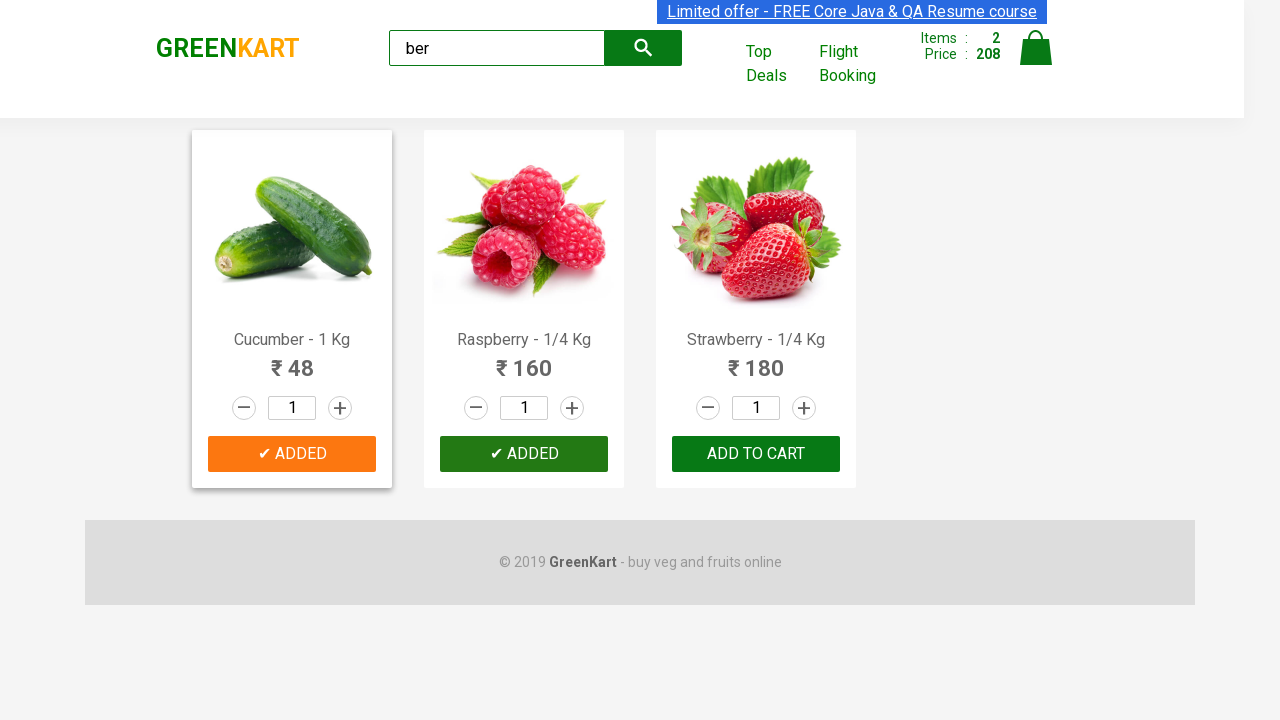

Clicked 'Add to Cart' button for product 3 at (756, 454) on xpath=//div[@class='product-action']/button >> nth=2
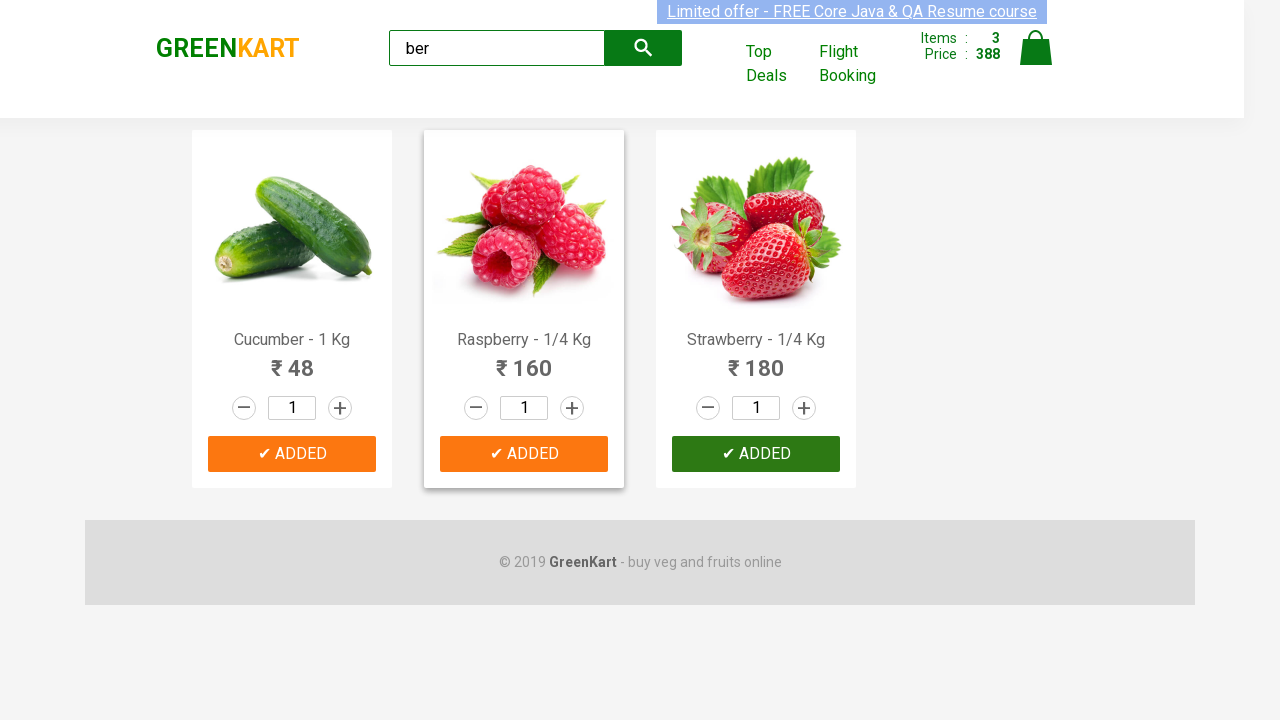

Clicked cart icon to view shopping cart at (1036, 59) on a.cart-icon
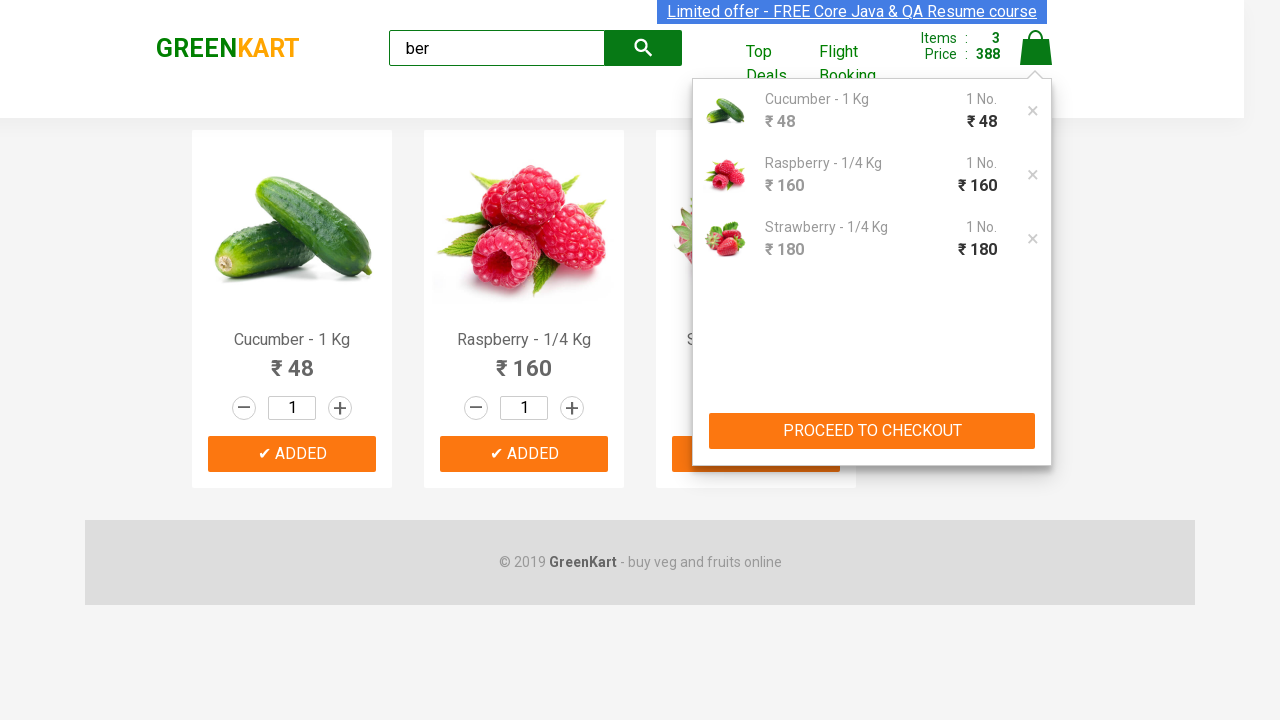

Clicked 'PROCEED TO CHECKOUT' button to proceed to checkout at (872, 431) on button:text('PROCEED TO CHECKOUT')
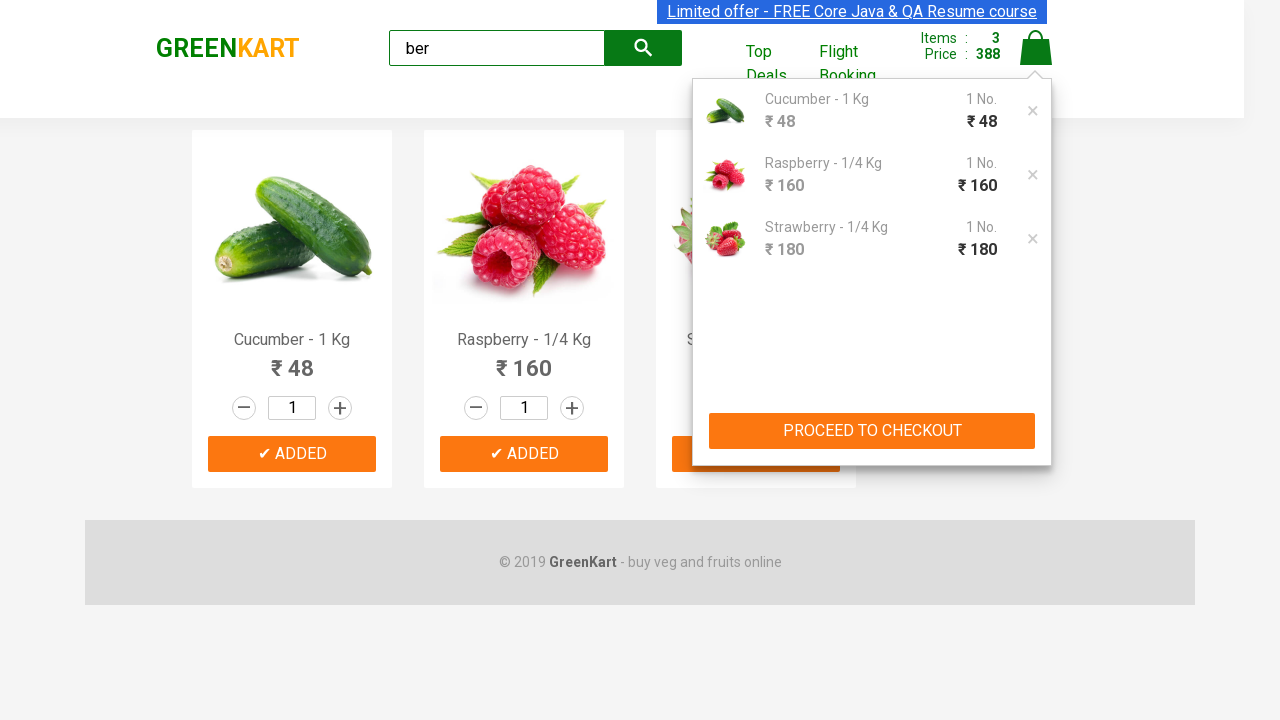

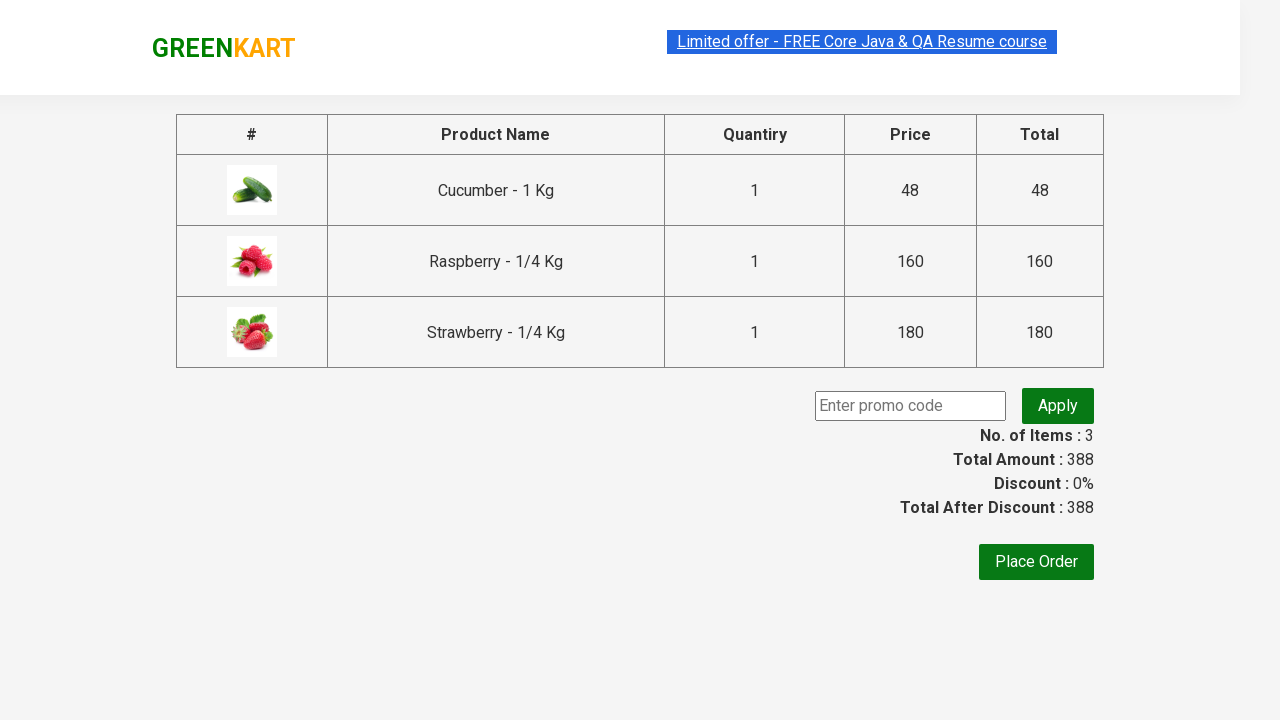